Tests a practice form by filling out name, email, password, checkbox, gender dropdown, radio button, and birthday fields, then submits the form

Starting URL: https://rahulshettyacademy.com/angularpractice/

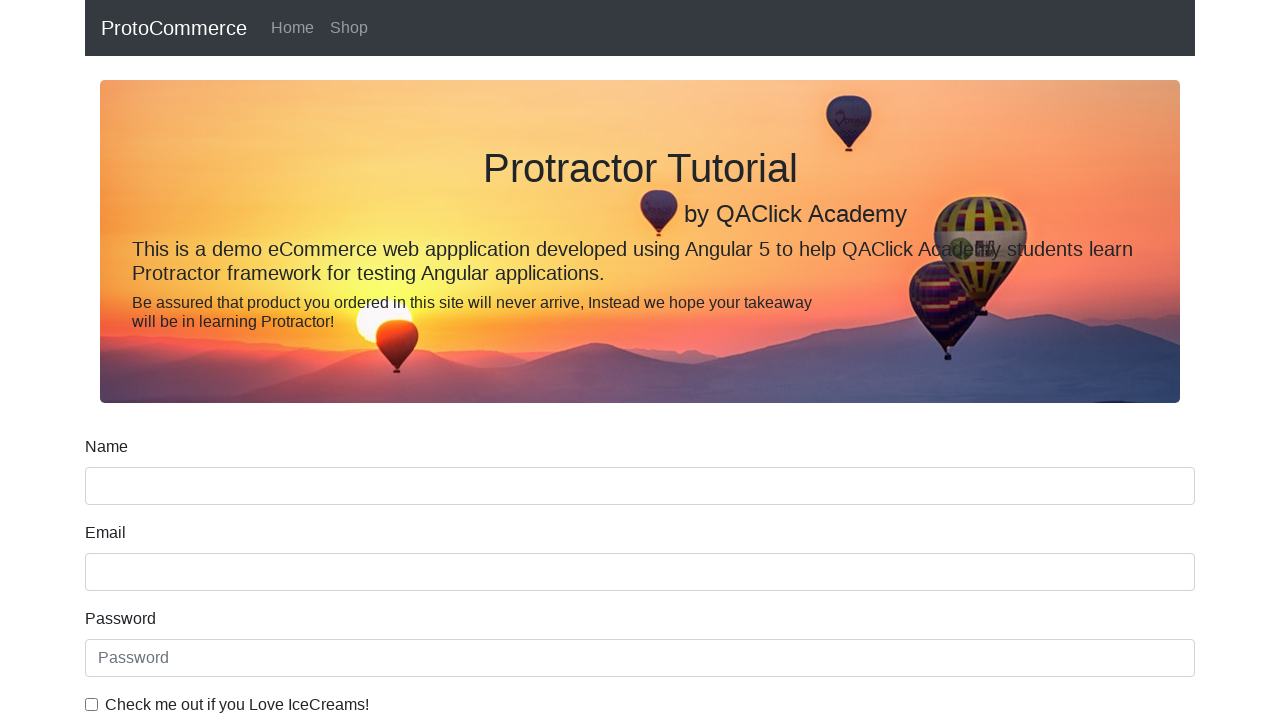

Filled name field with 'Marcus Thompson' on input[name='name']
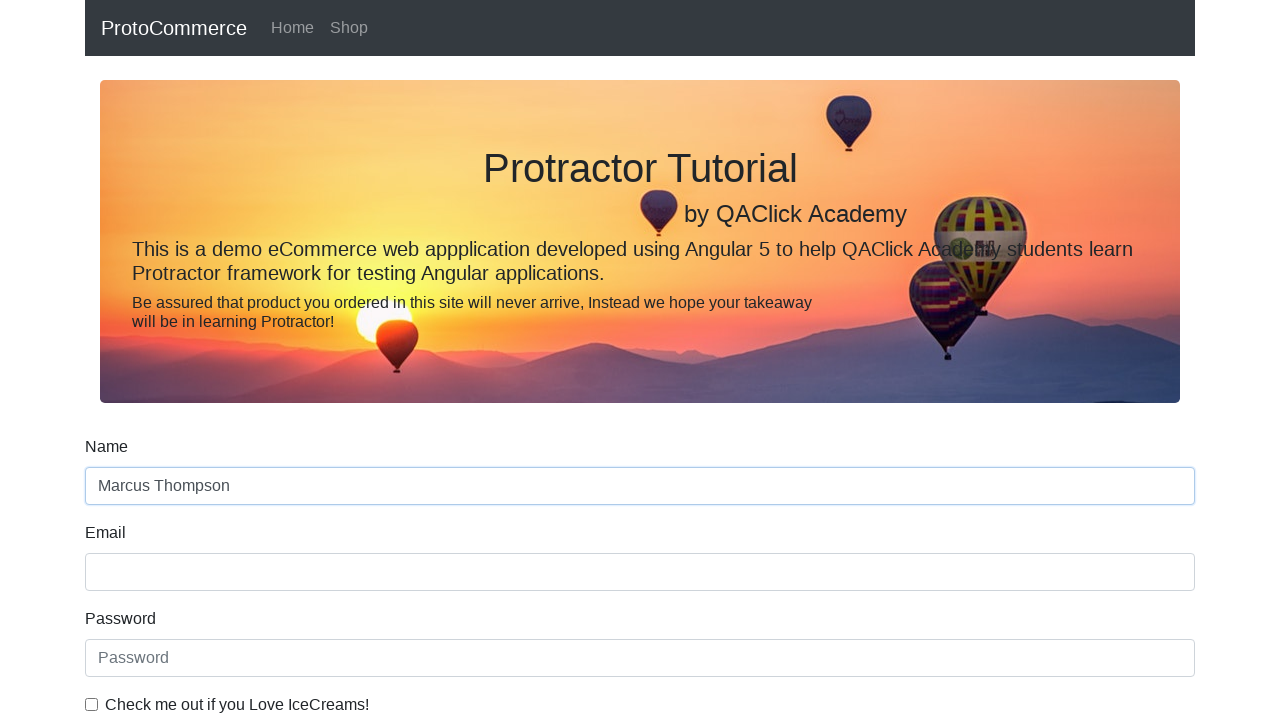

Filled email field with 'marcus.thompson@example.com' on input[name='email']
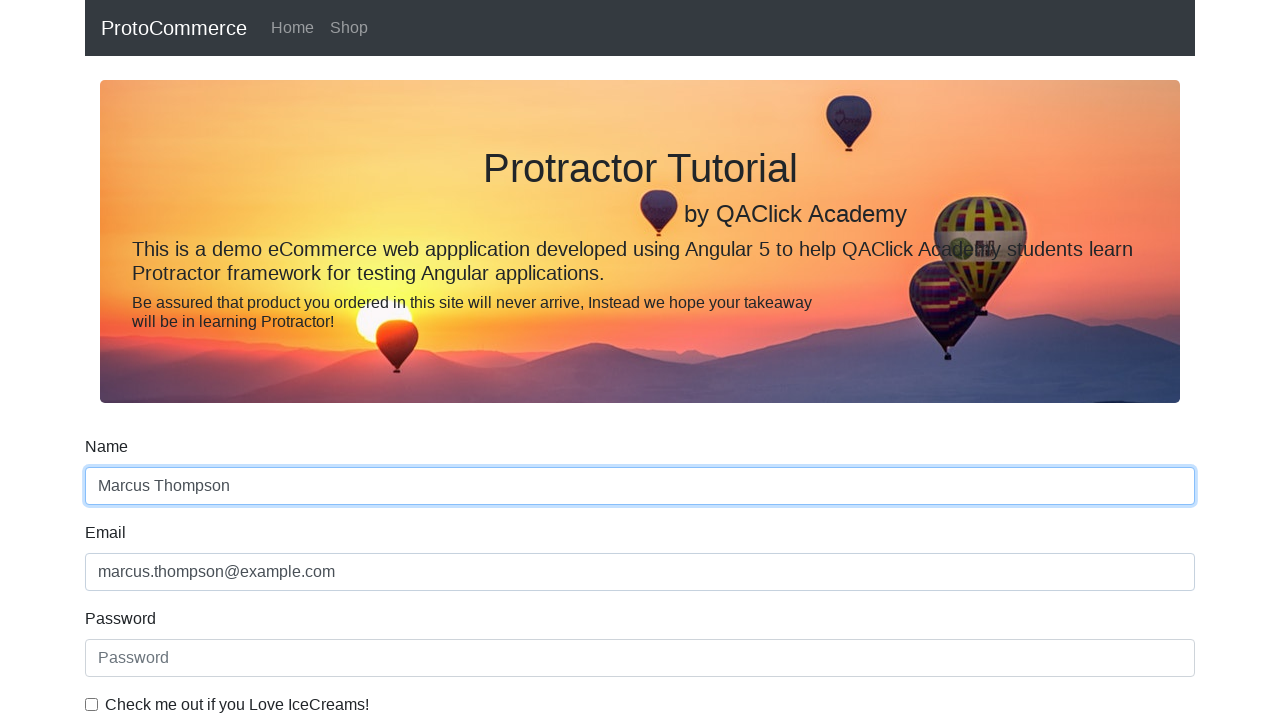

Filled password field with 'SecurePass123' on #exampleInputPassword1
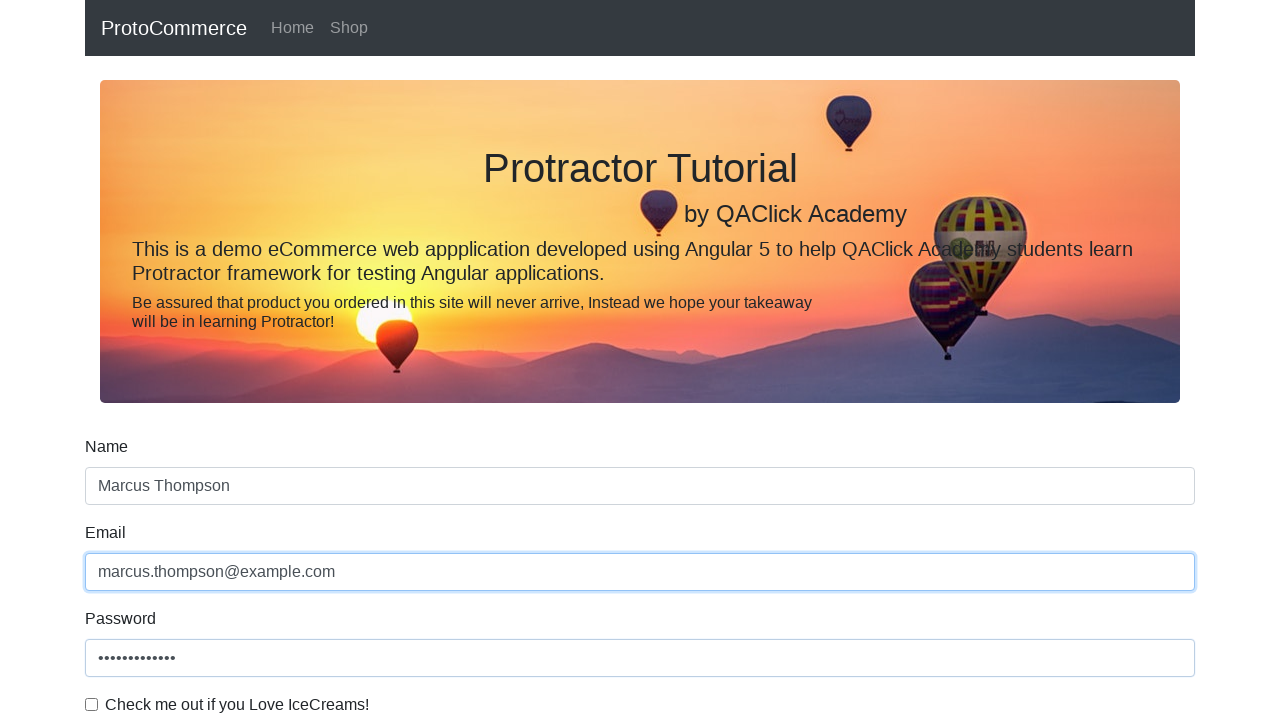

Checked the checkbox at (92, 704) on #exampleCheck1
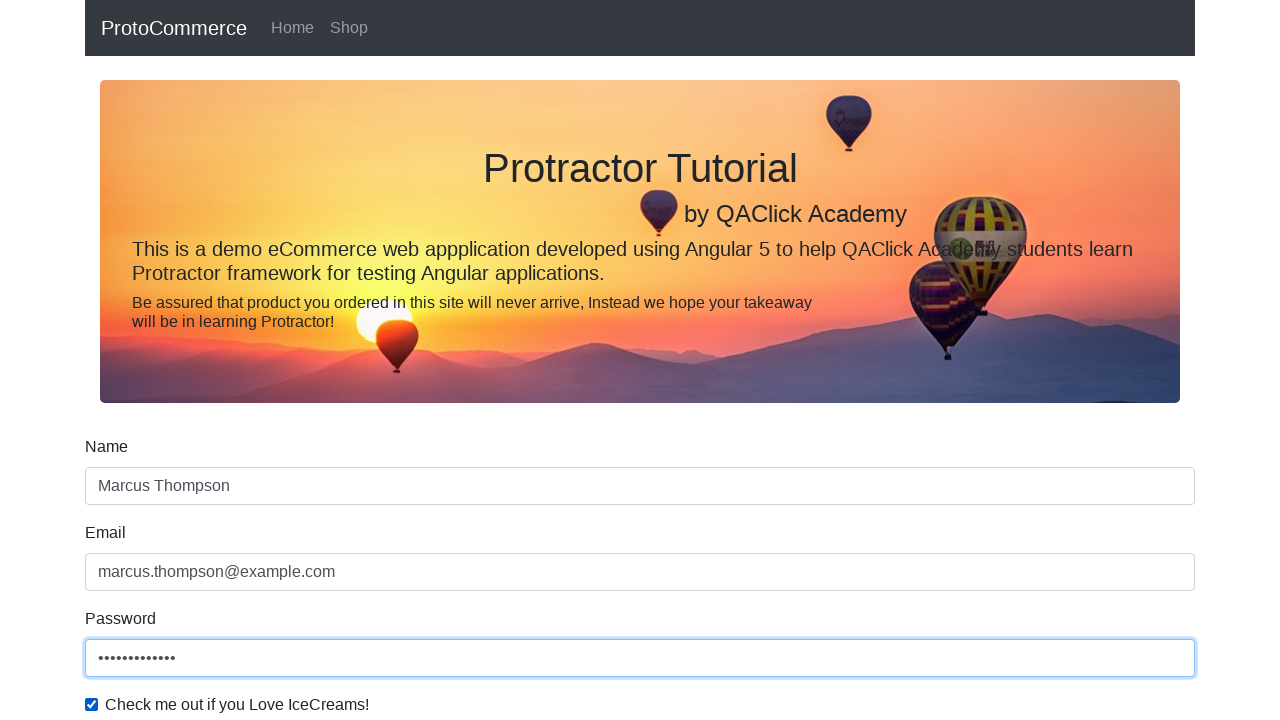

Selected 'Male' from gender dropdown on #exampleFormControlSelect1
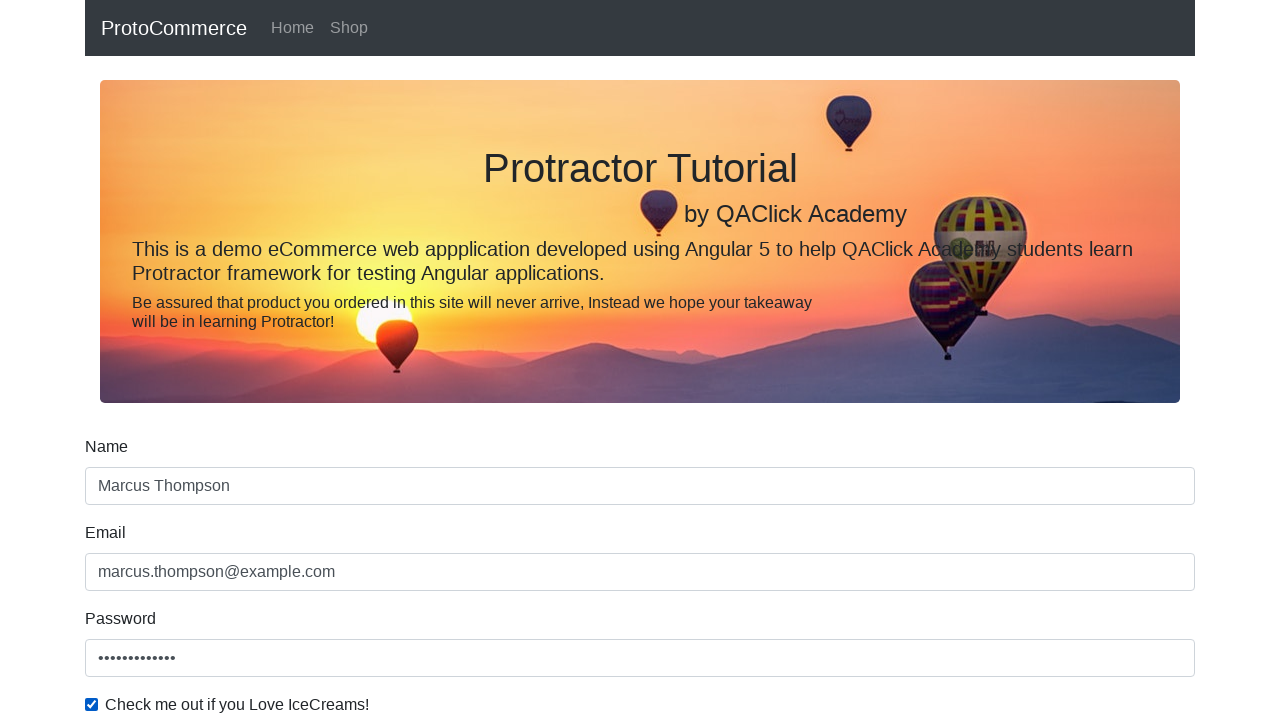

Clicked employment status radio button at (238, 360) on #inlineRadio1
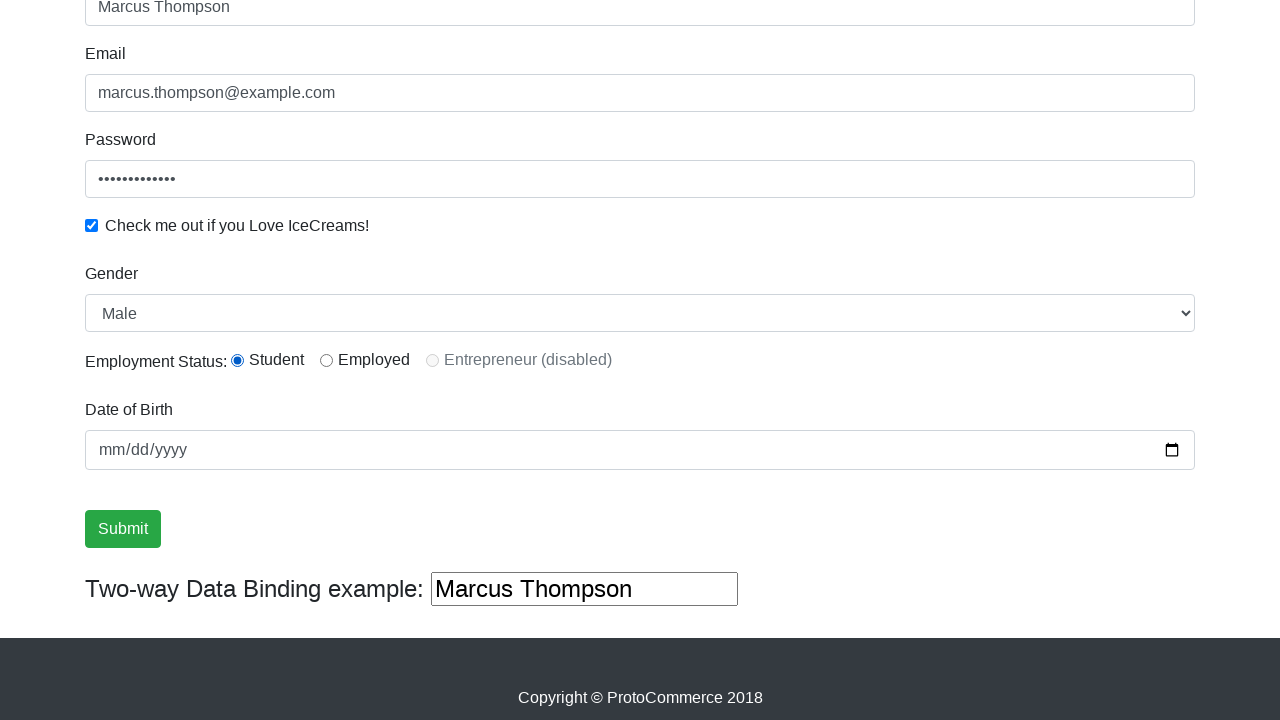

Filled birthday field with '1991-05-06' on input[name='bday']
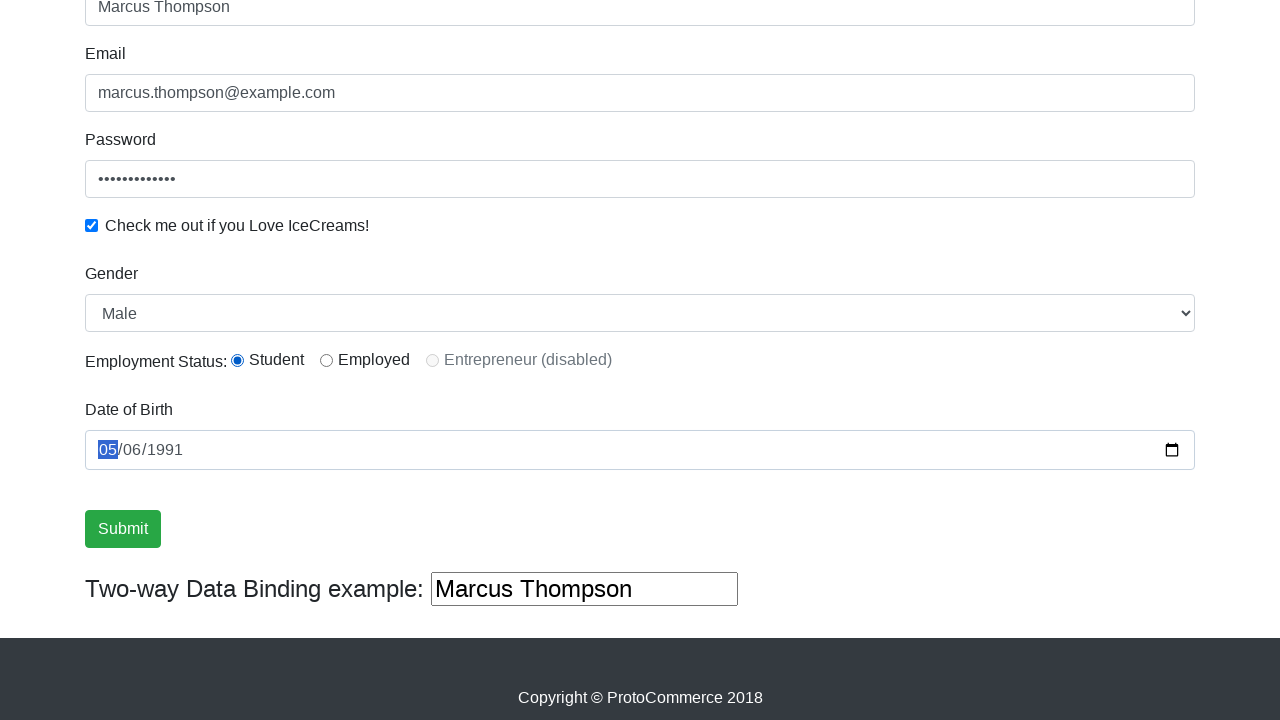

Clicked submit button to submit the form at (123, 529) on .btn-success
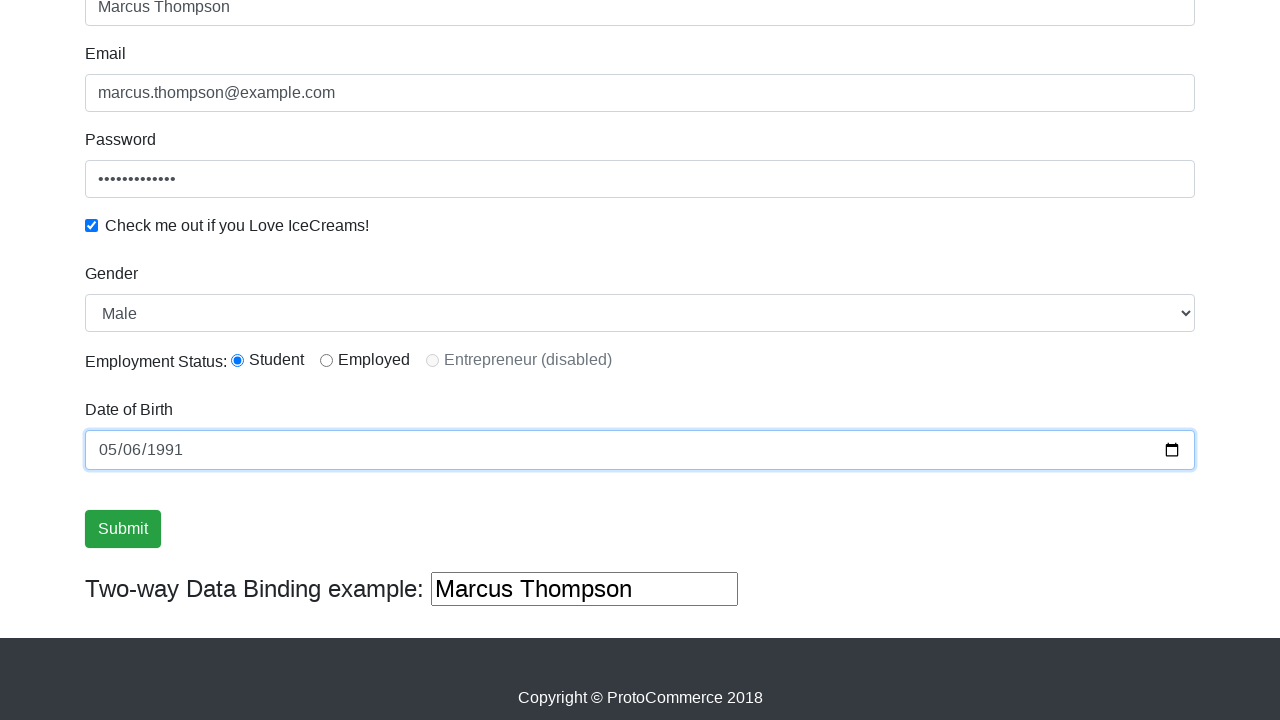

Success message appeared confirming form submission
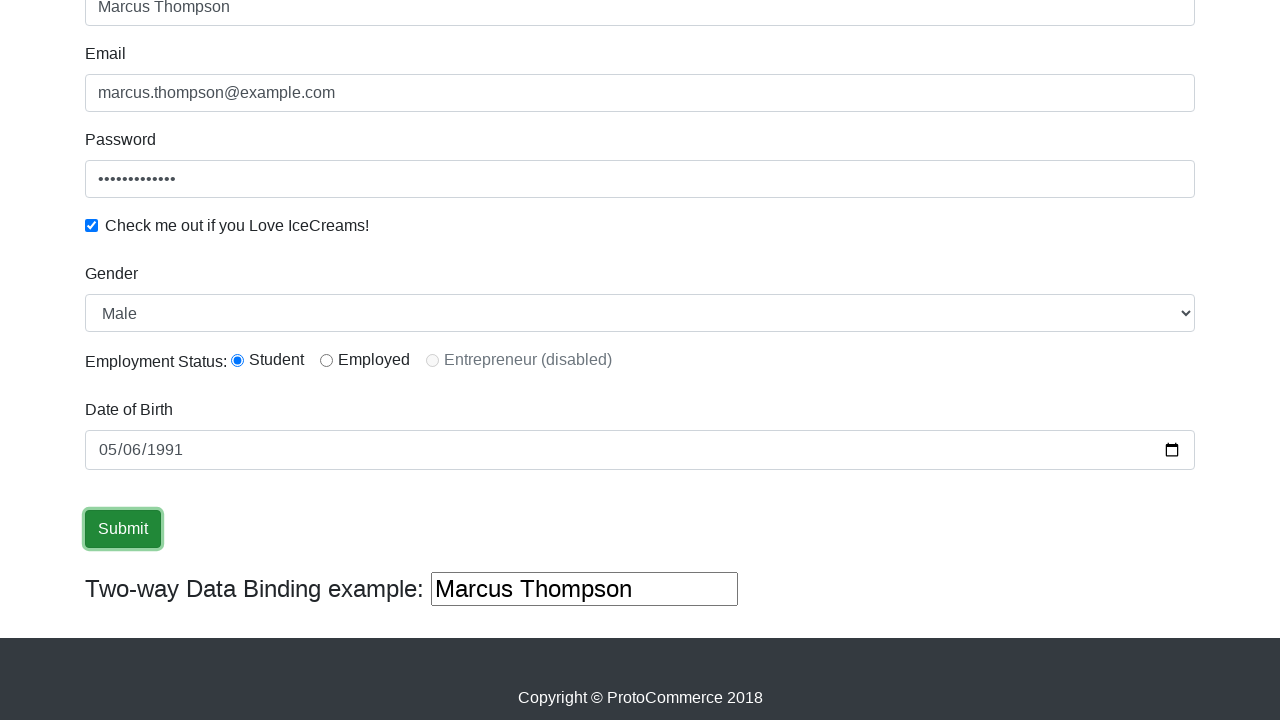

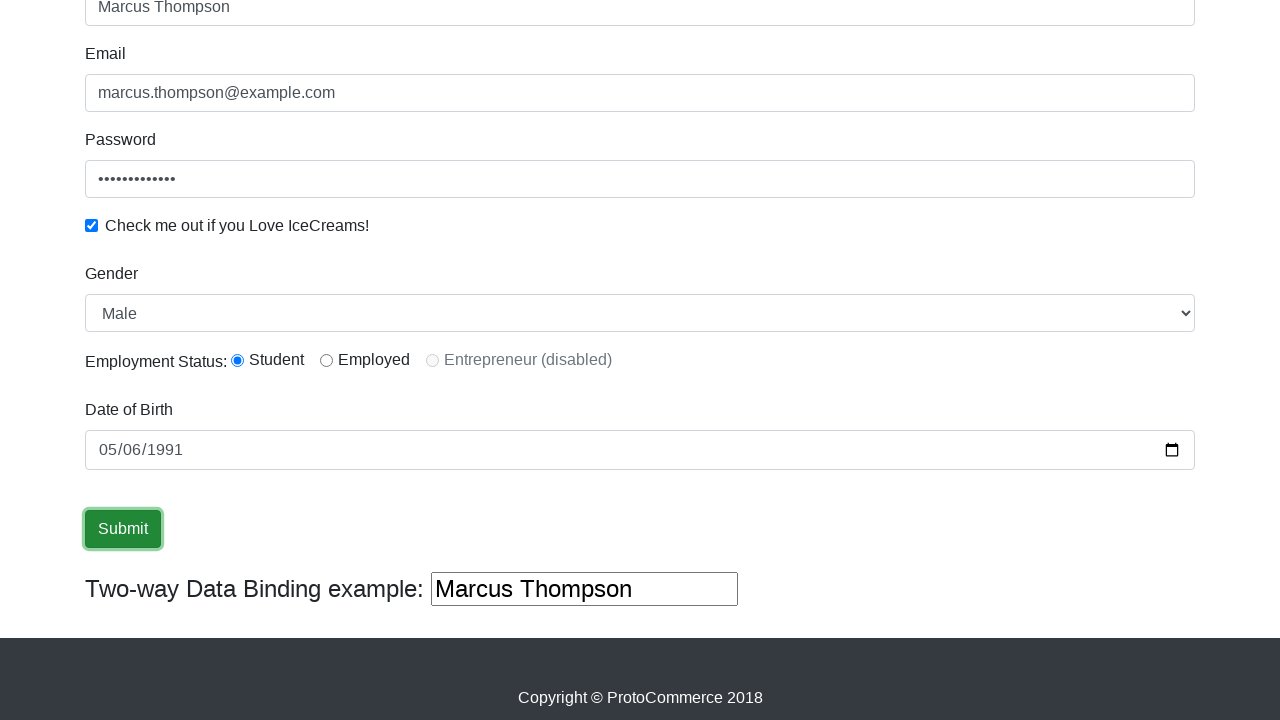